Tests JavaScript alert handling by clicking a button that triggers a JS alert, accepting the alert, and verifying the result message displays correctly.

Starting URL: https://testcenter.techproeducation.com/index.php?page=javascript-alerts

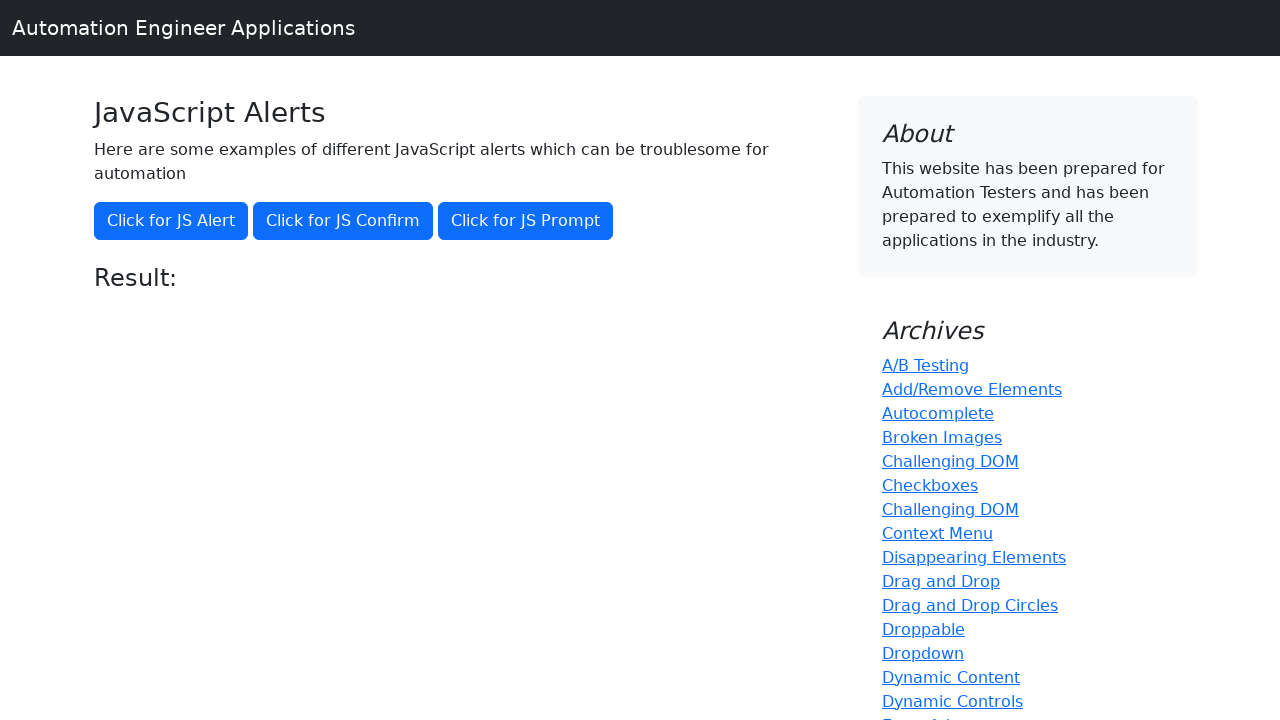

Clicked button to trigger JS Alert at (171, 221) on xpath=//*[contains(text(),'Click for JS Alert')]
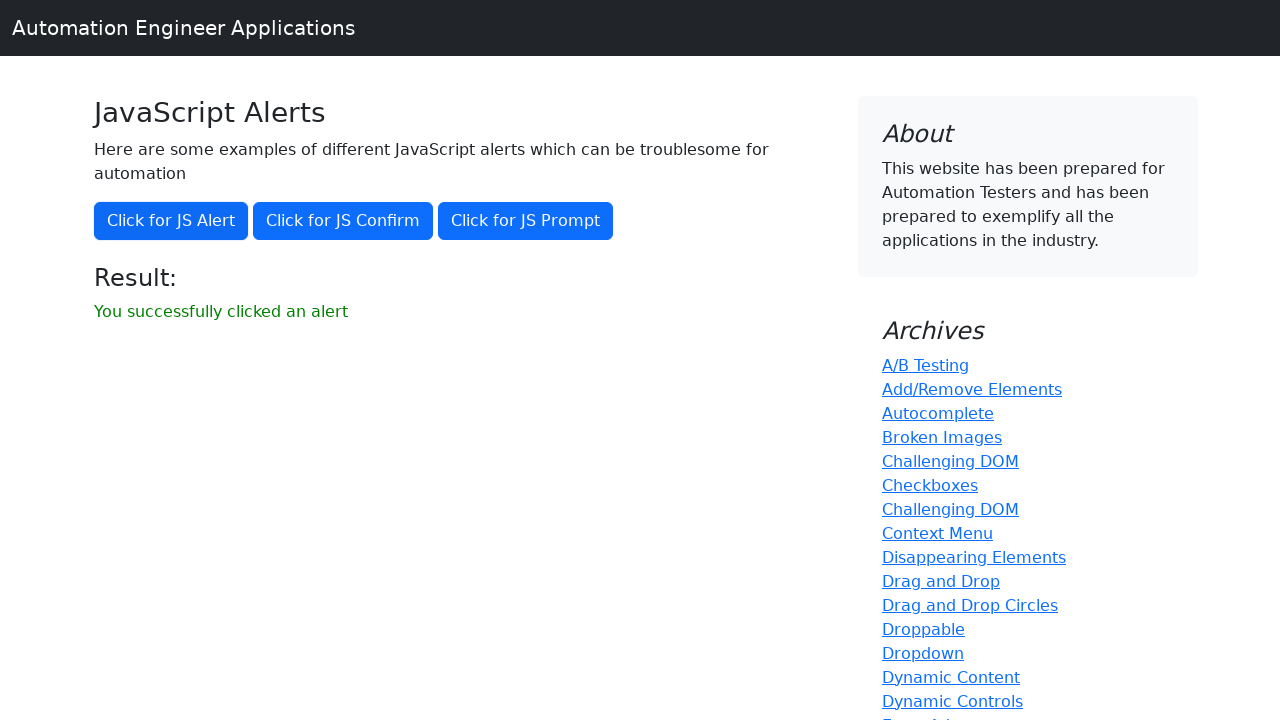

Set up dialog handler to accept alerts
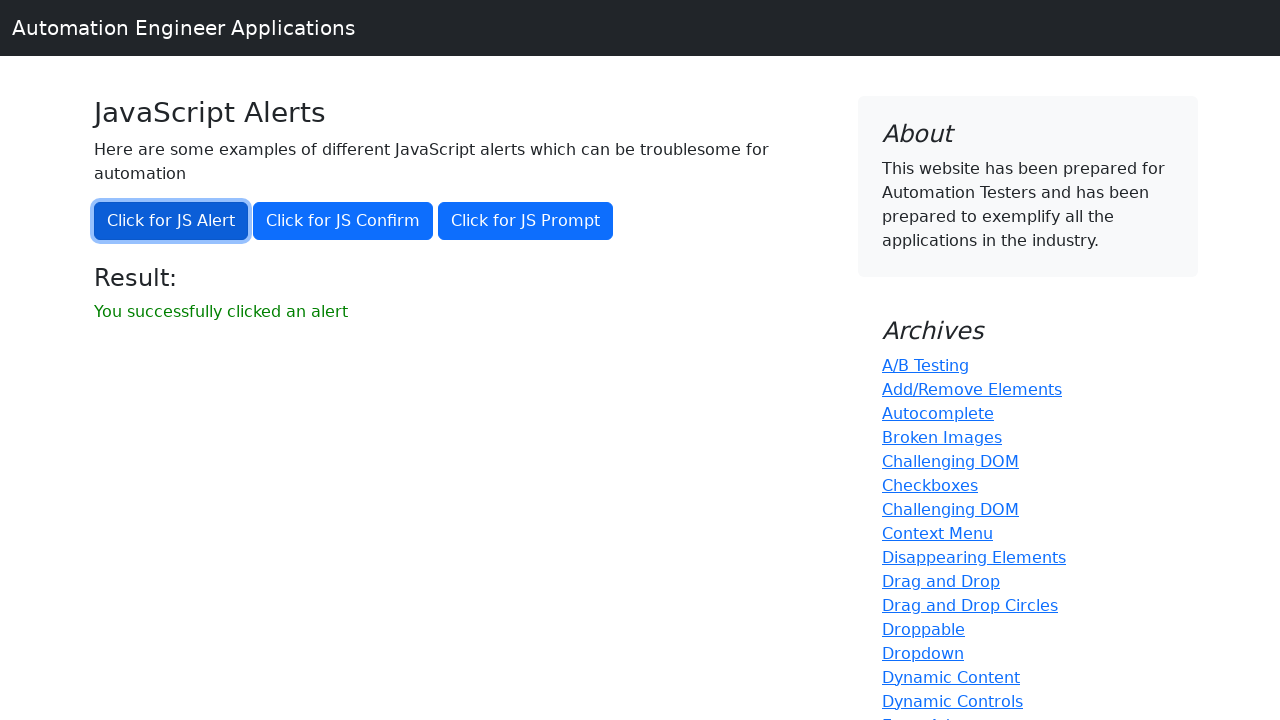

Waited for alert to appear and be handled
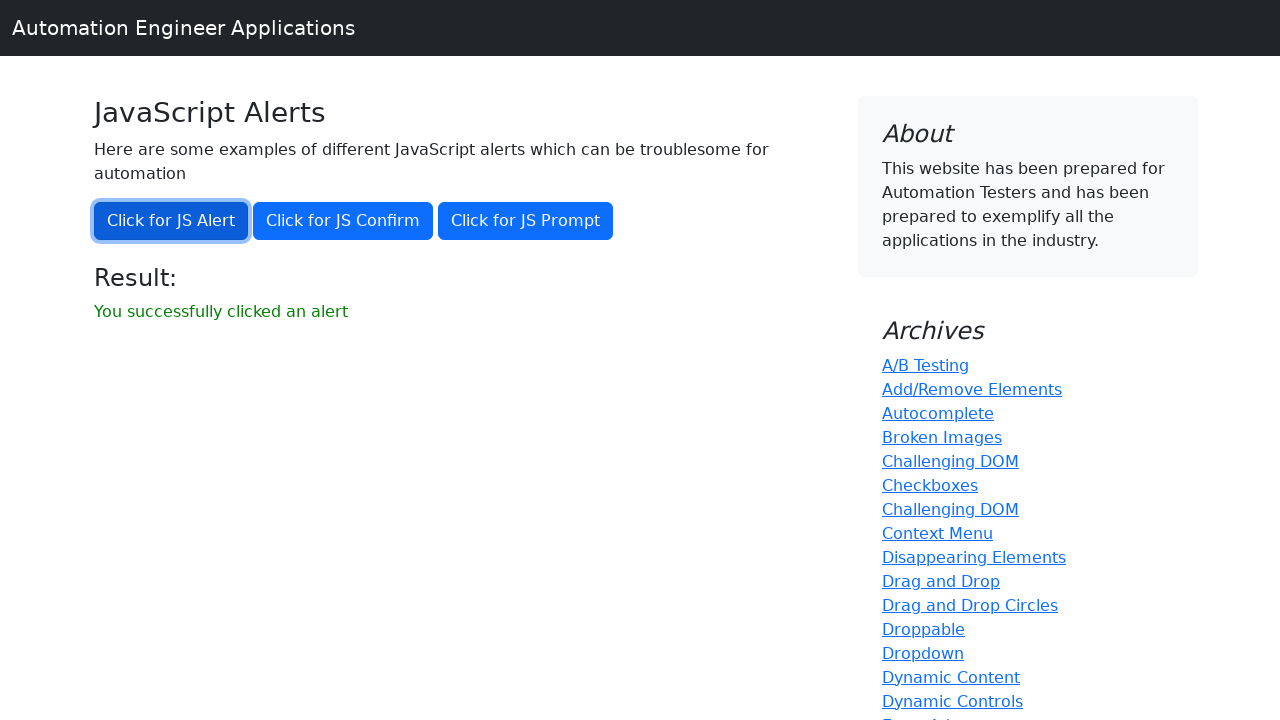

Clicked button again to trigger alert with handler active at (171, 221) on xpath=//*[contains(text(),'Click for JS Alert')]
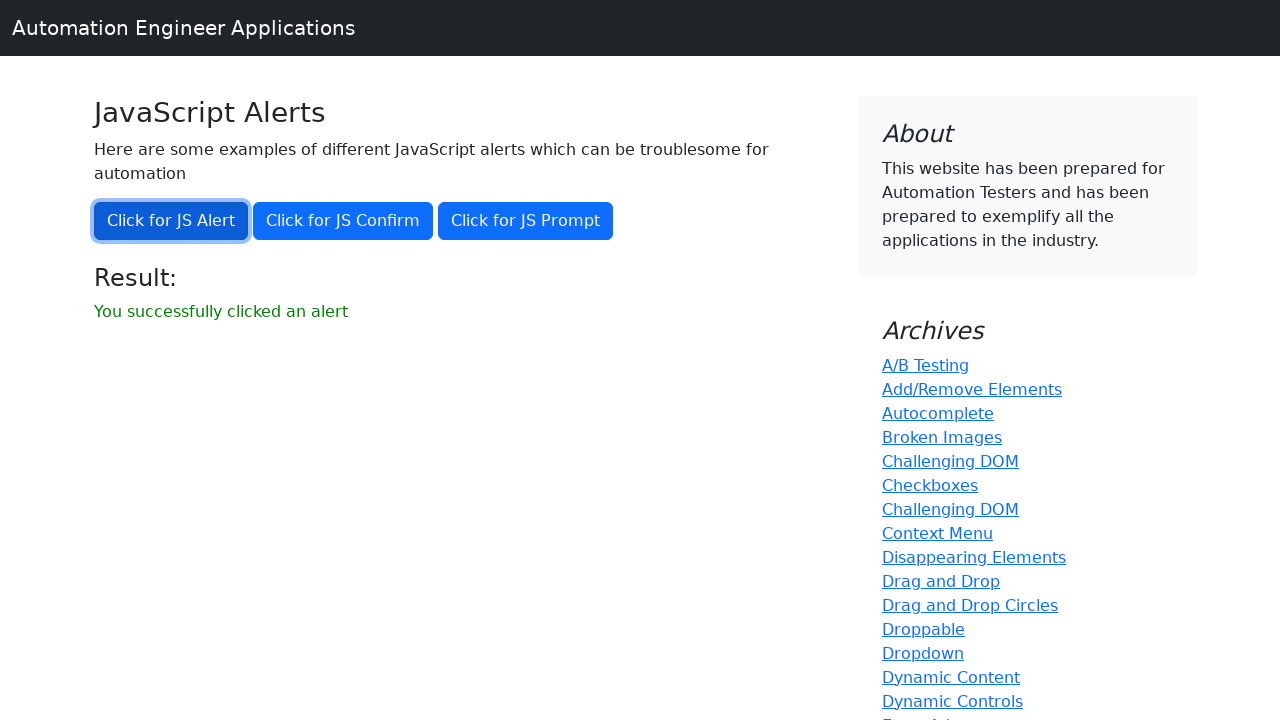

Waited for result message to display
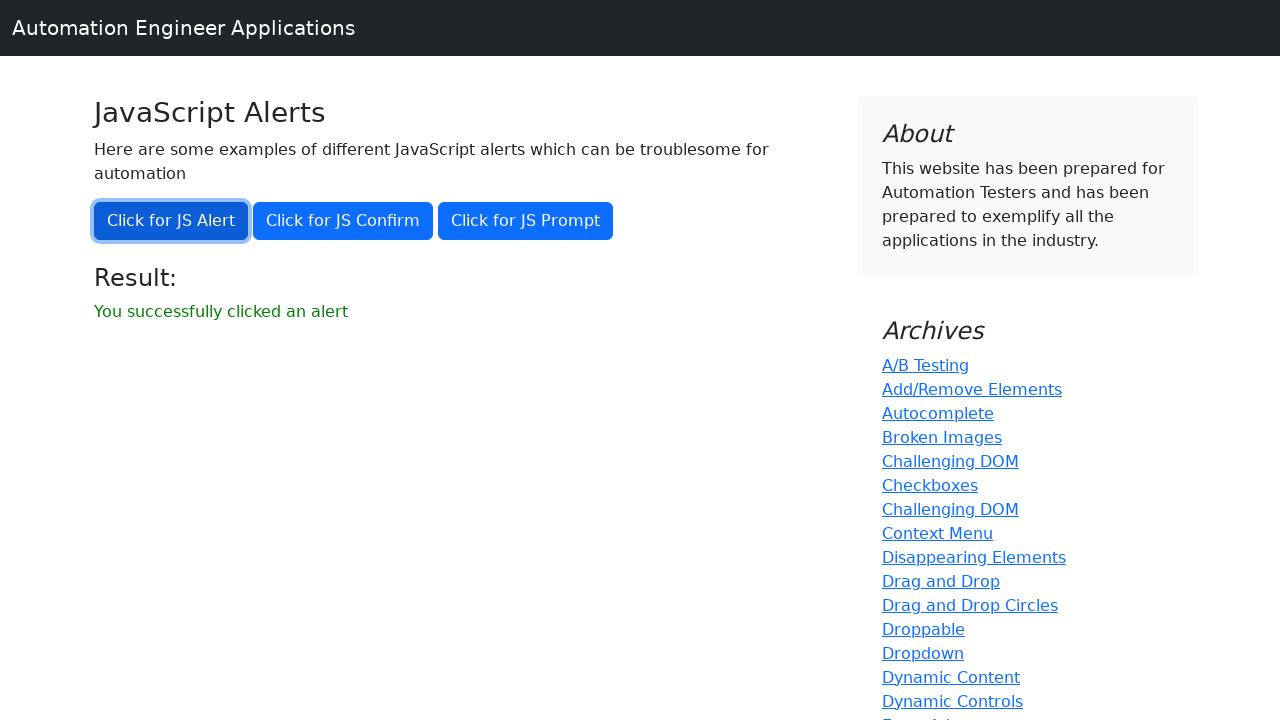

Located result element
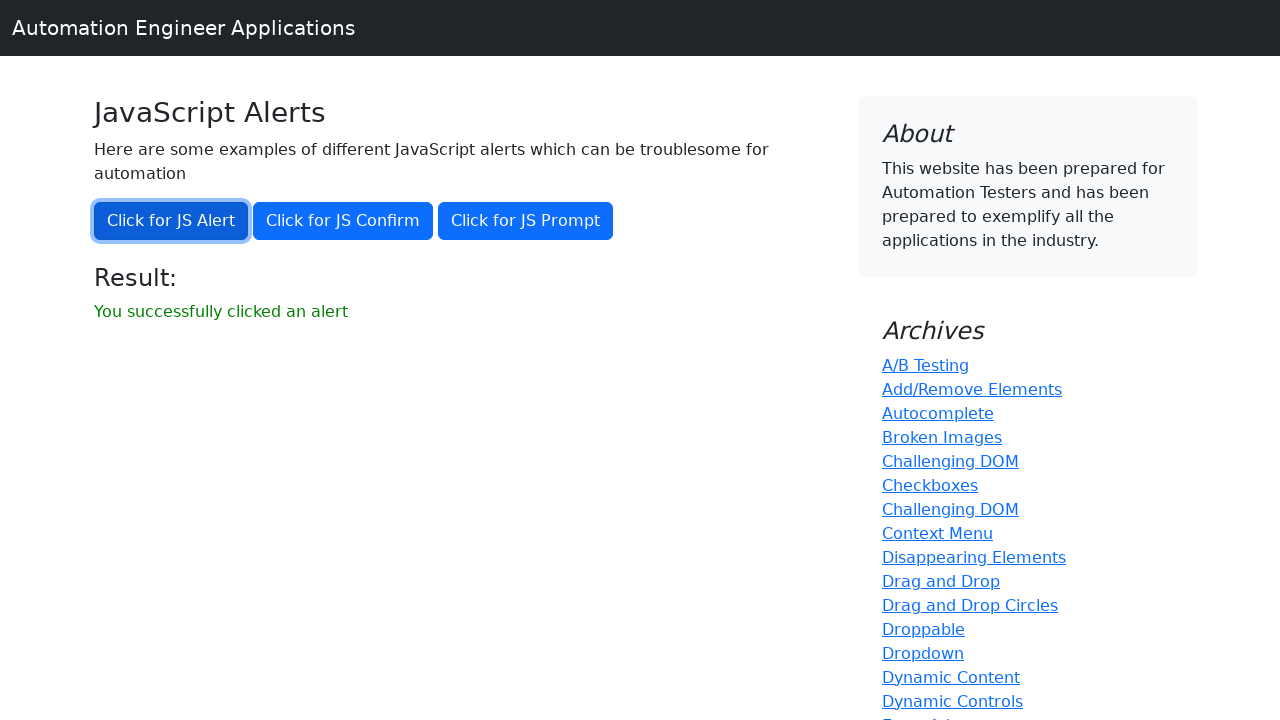

Verified result message matches expected text: 'You successfully clicked an alert'
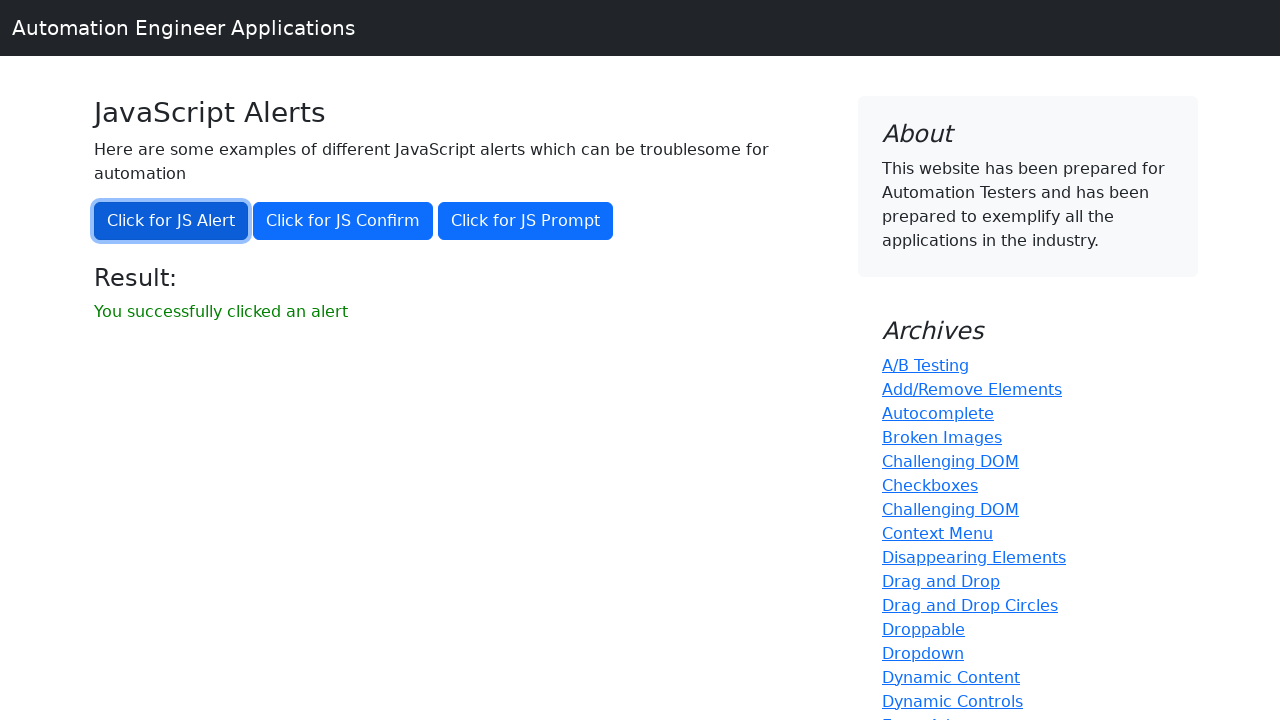

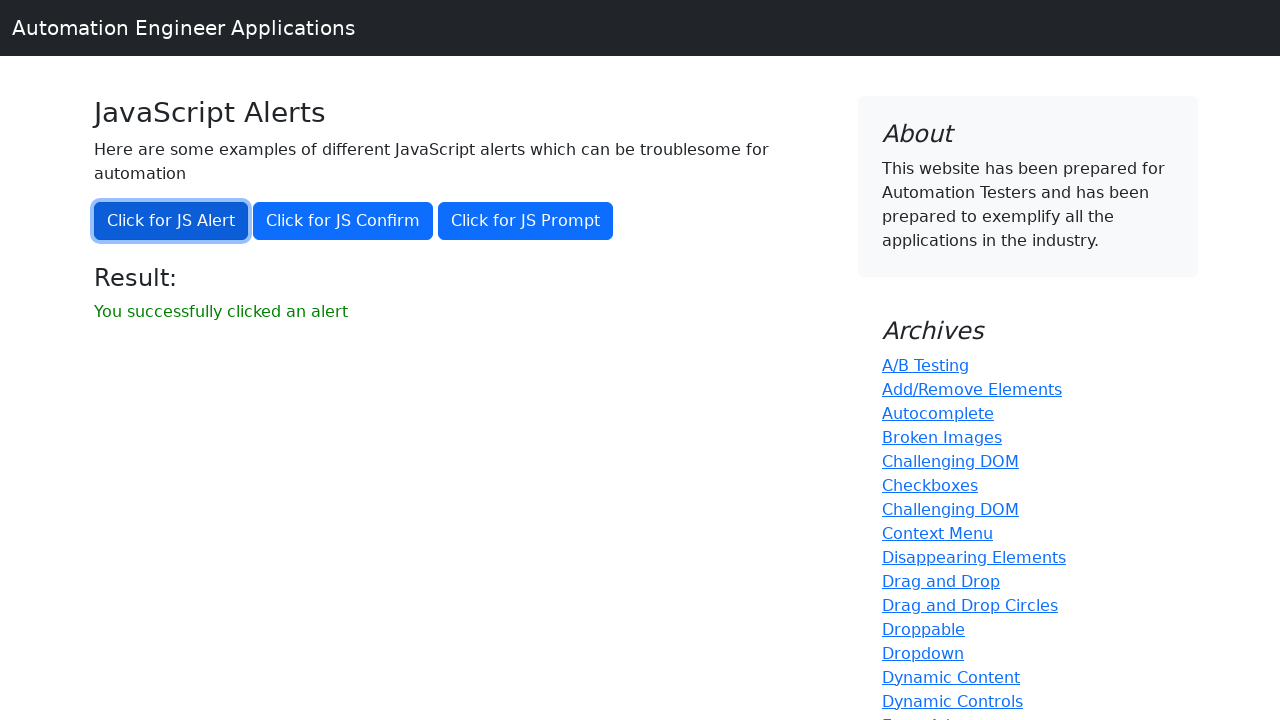